Navigates to an event page, clicks the 'Add to calendar' button, and waits for the Apple Calendar option to appear

Starting URL: https://www.activateuts.com.au/events/discover-sydney-autumn-2025/

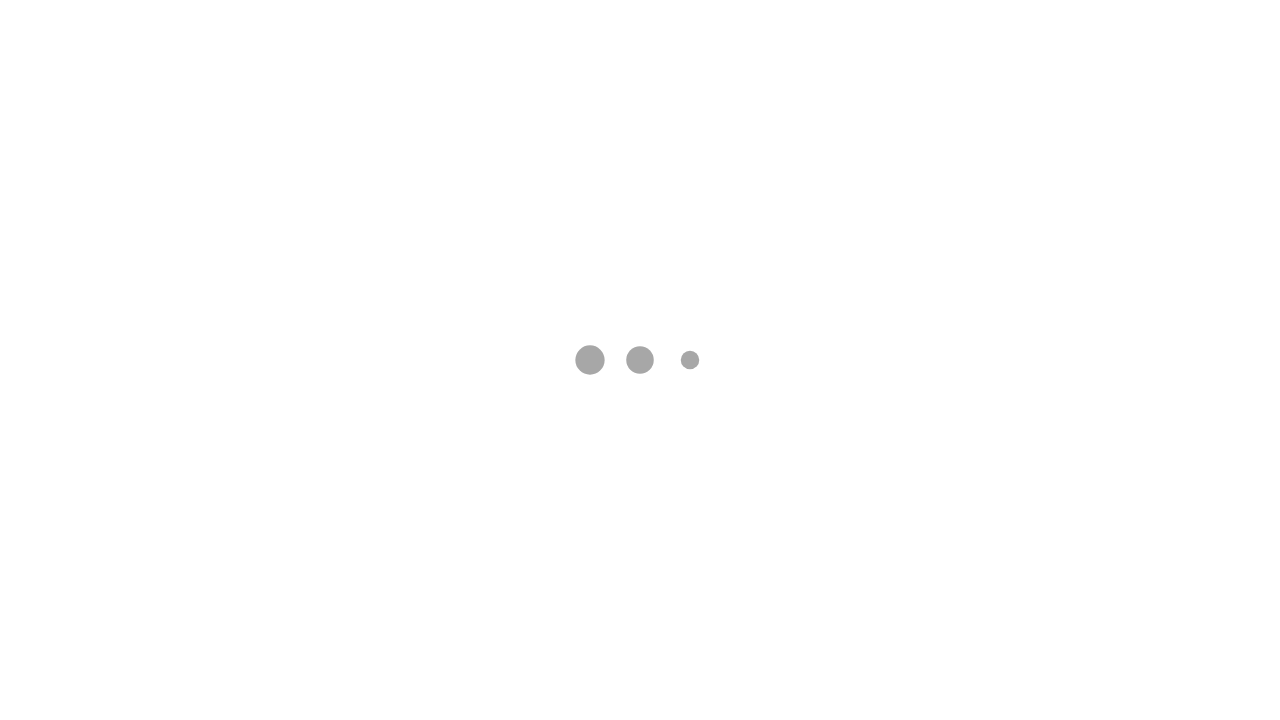

Waited for 'Add to calendar' button to be visible
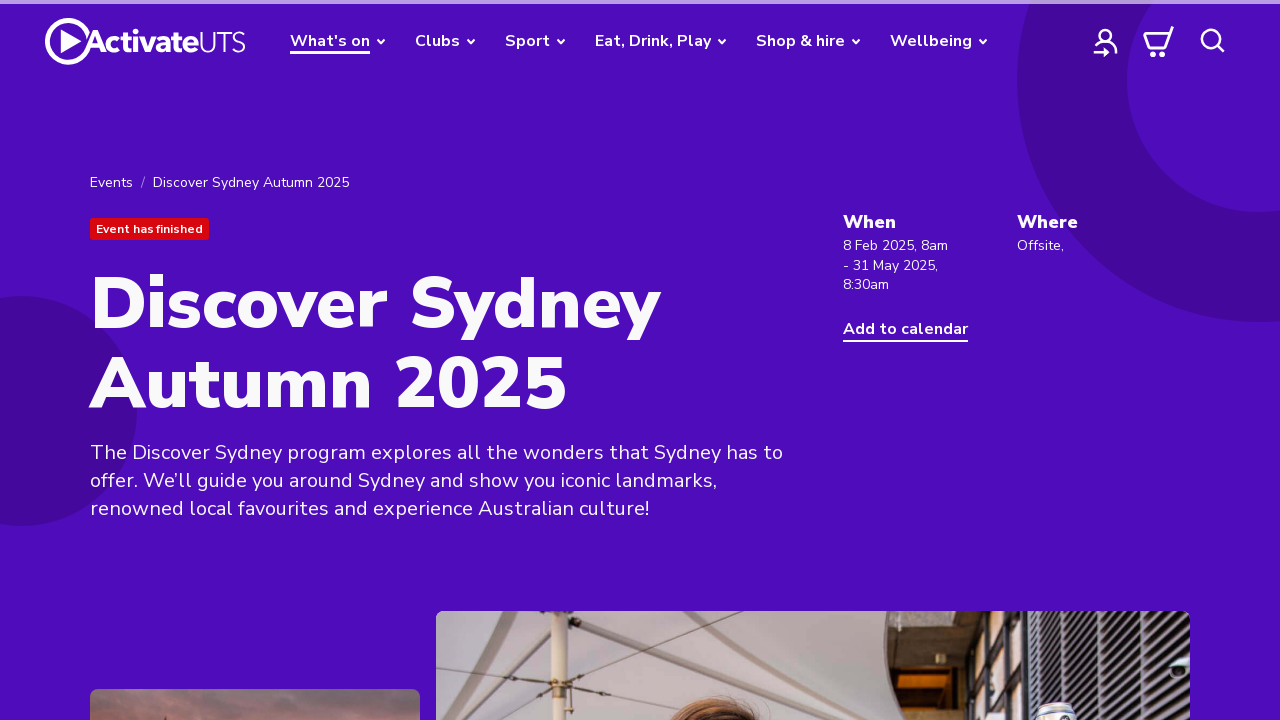

Clicked the 'Add to calendar' button at (906, 329) on button:has(span:text("Add to calendar"))
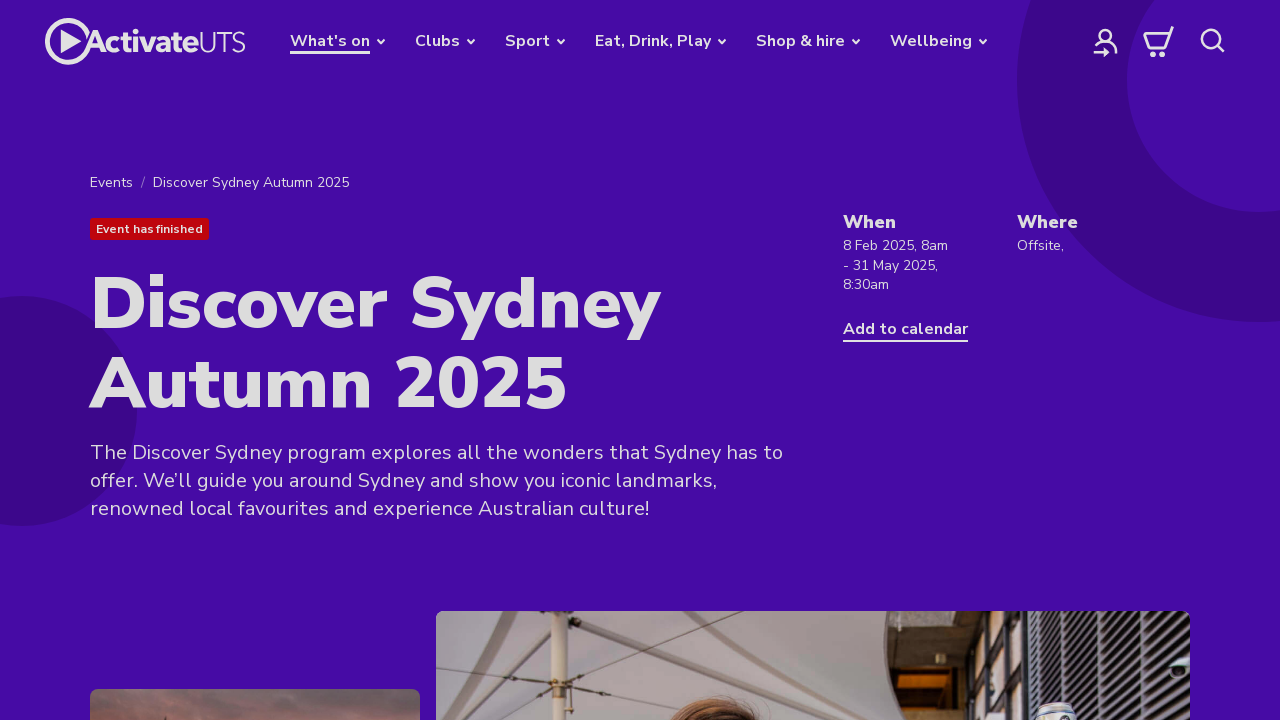

Waited for page to load after clicking 'Add to calendar'
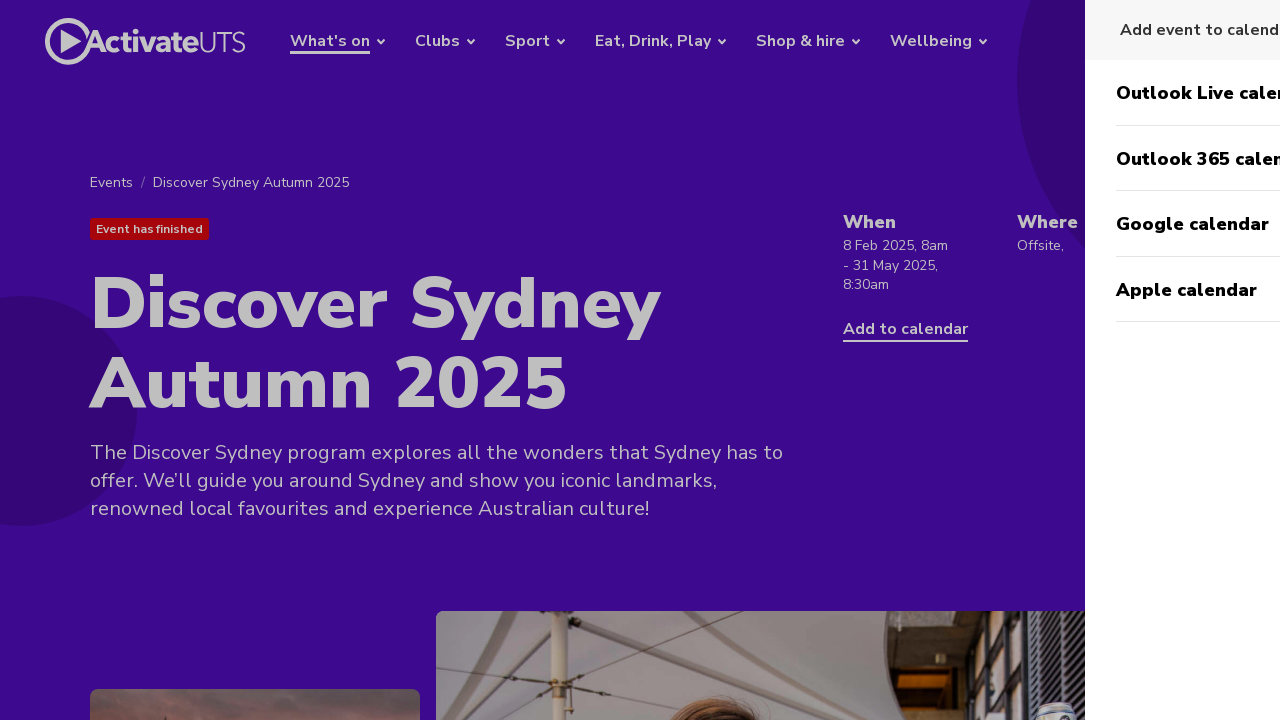

Waited for Apple Calendar option to appear
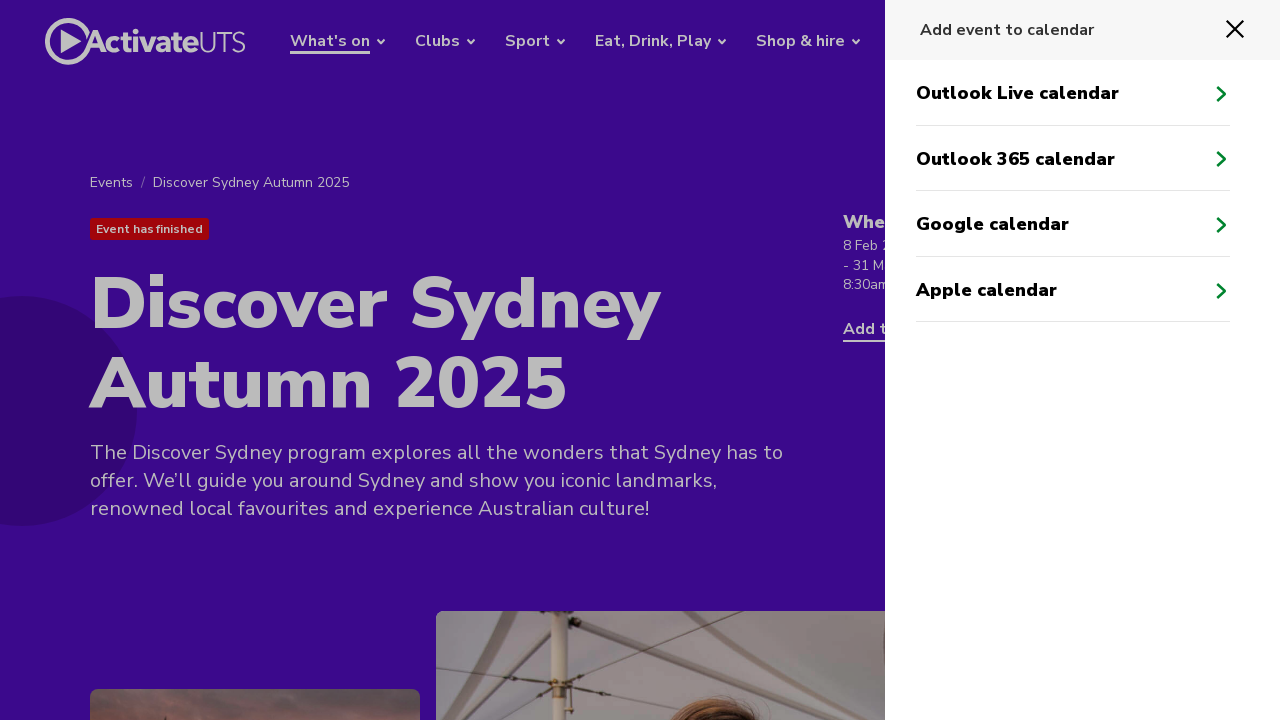

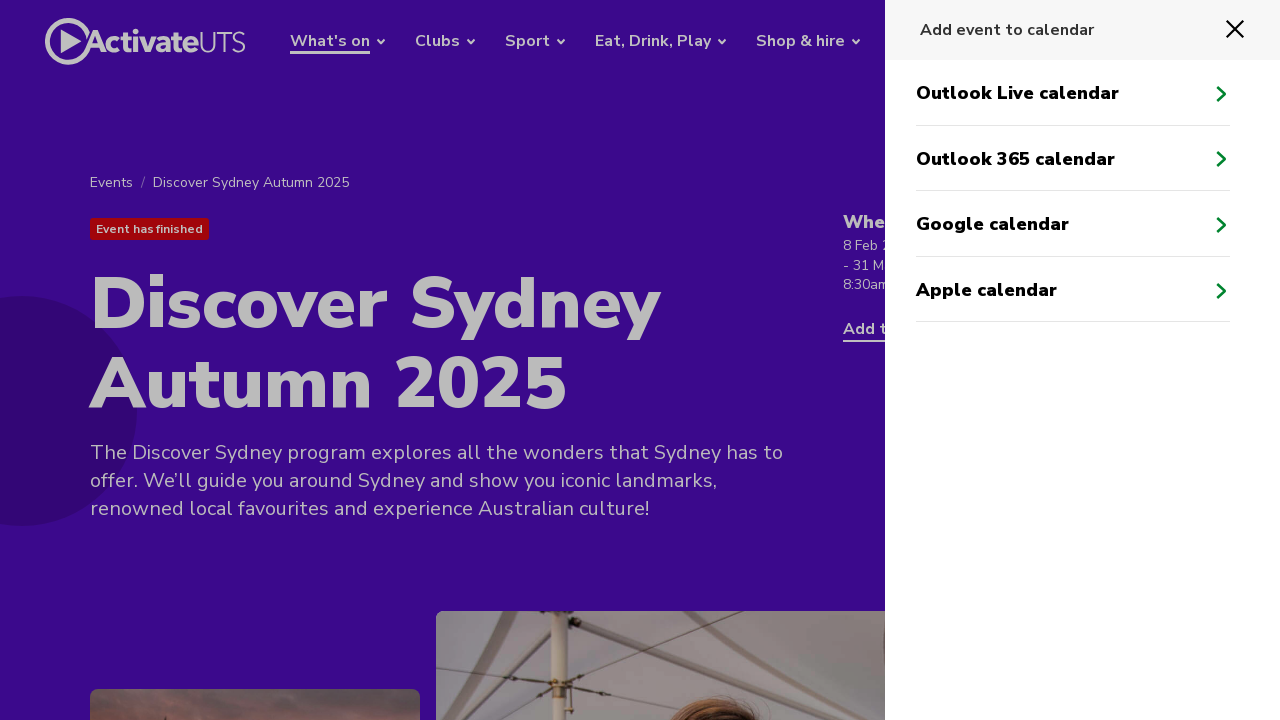